Tests JavaScript alert dialog handling by triggering a prompt alert, entering text, and accepting it

Starting URL: https://demo.automationtesting.in/Alerts.html

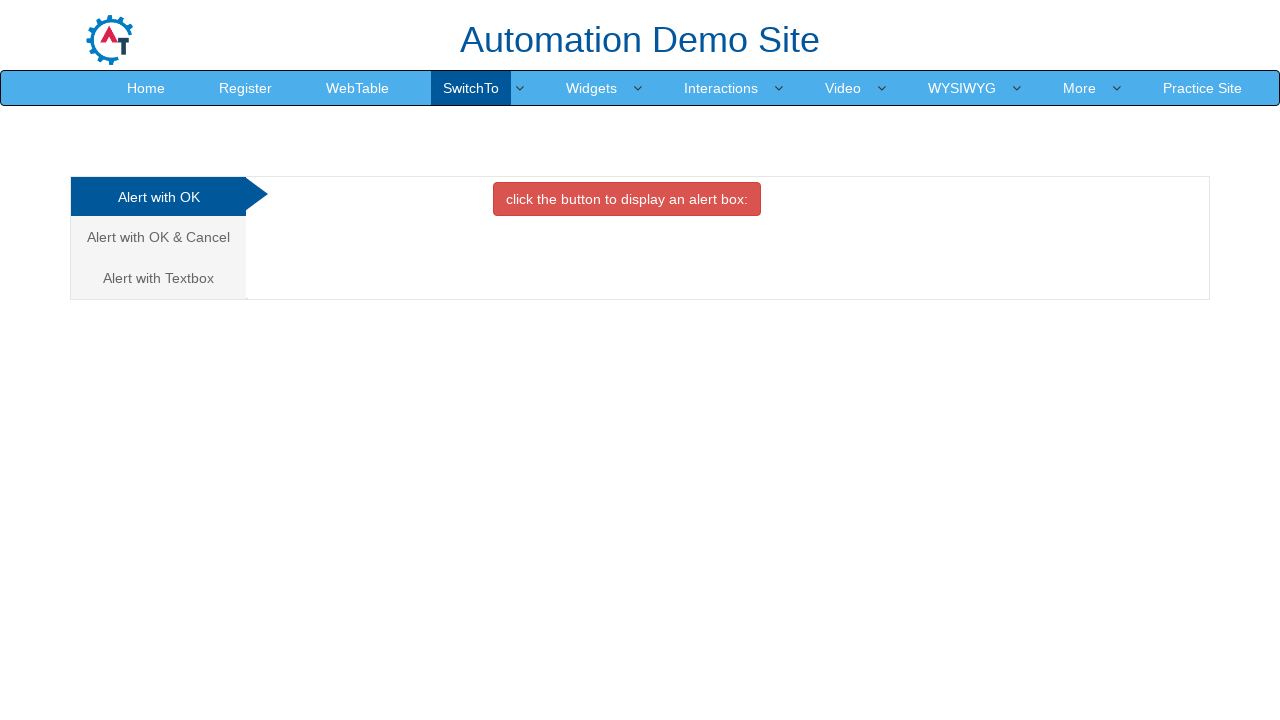

Registered dialog event handler to accept alerts
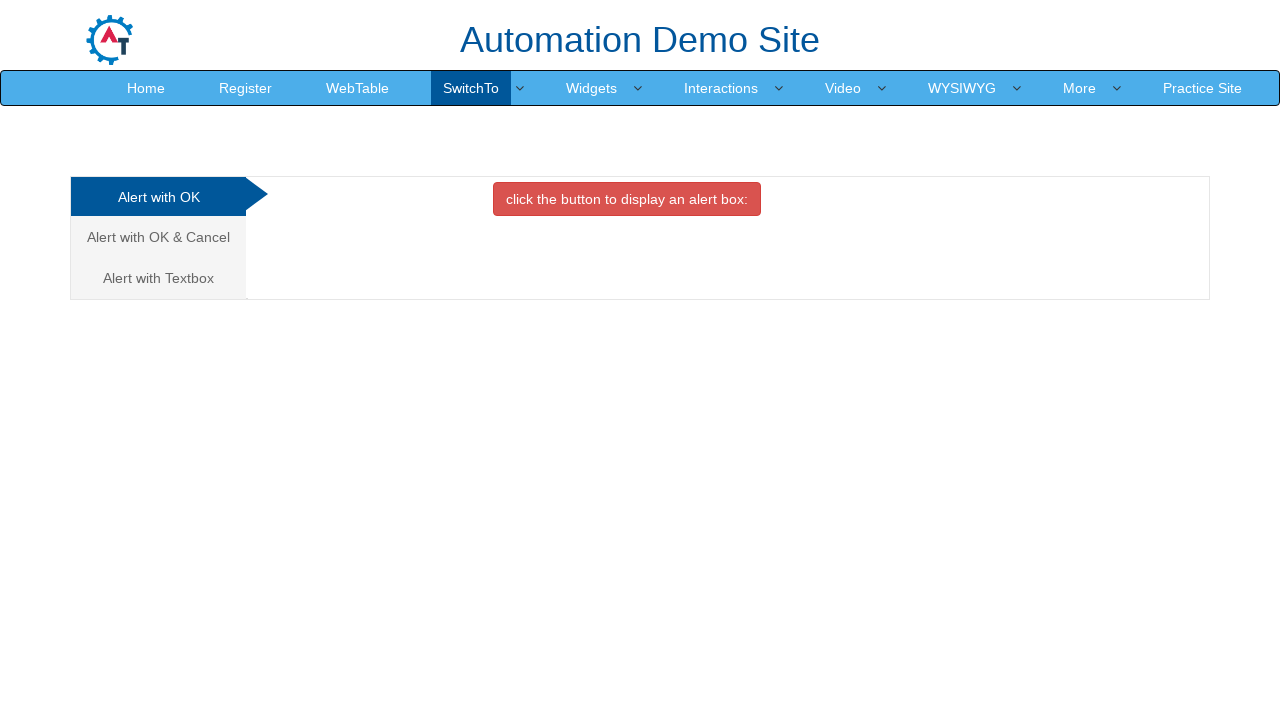

Clicked the third analytics tab to access prompt alerts at (158, 278) on (//a[@class='analystic'])[3]
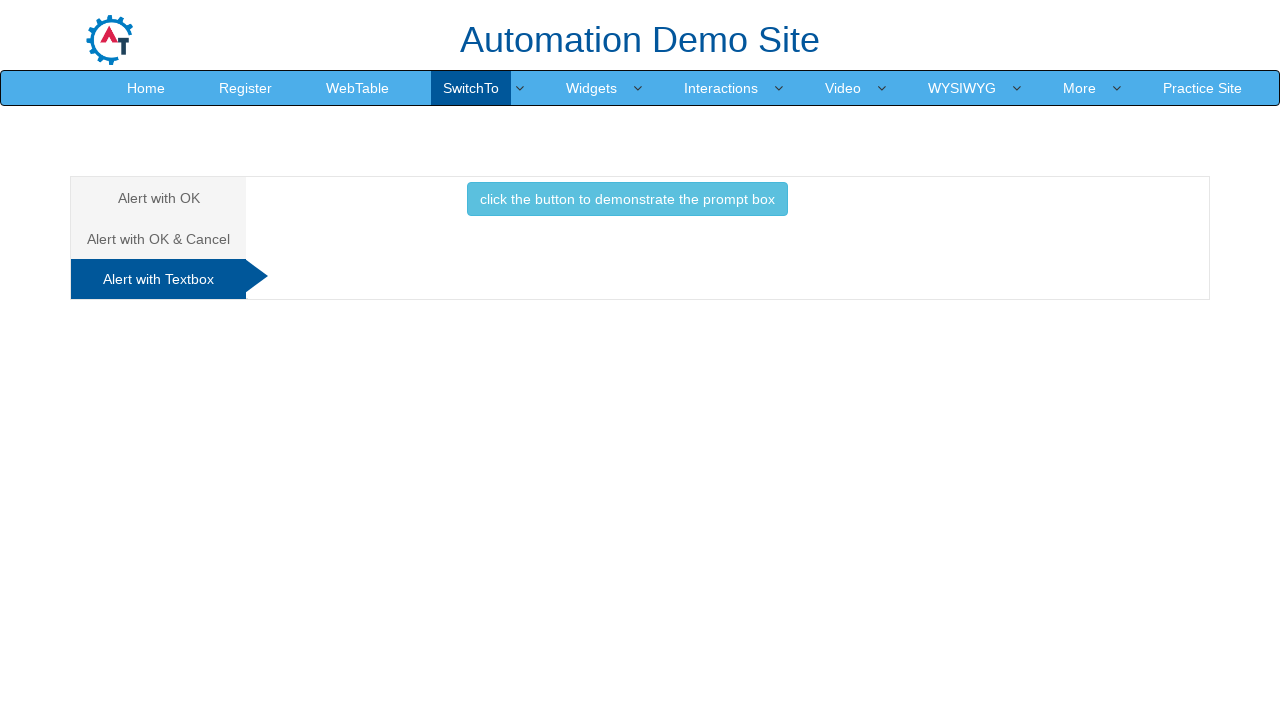

Clicked button to trigger prompt alert dialog at (627, 199) on button.btn.btn-info
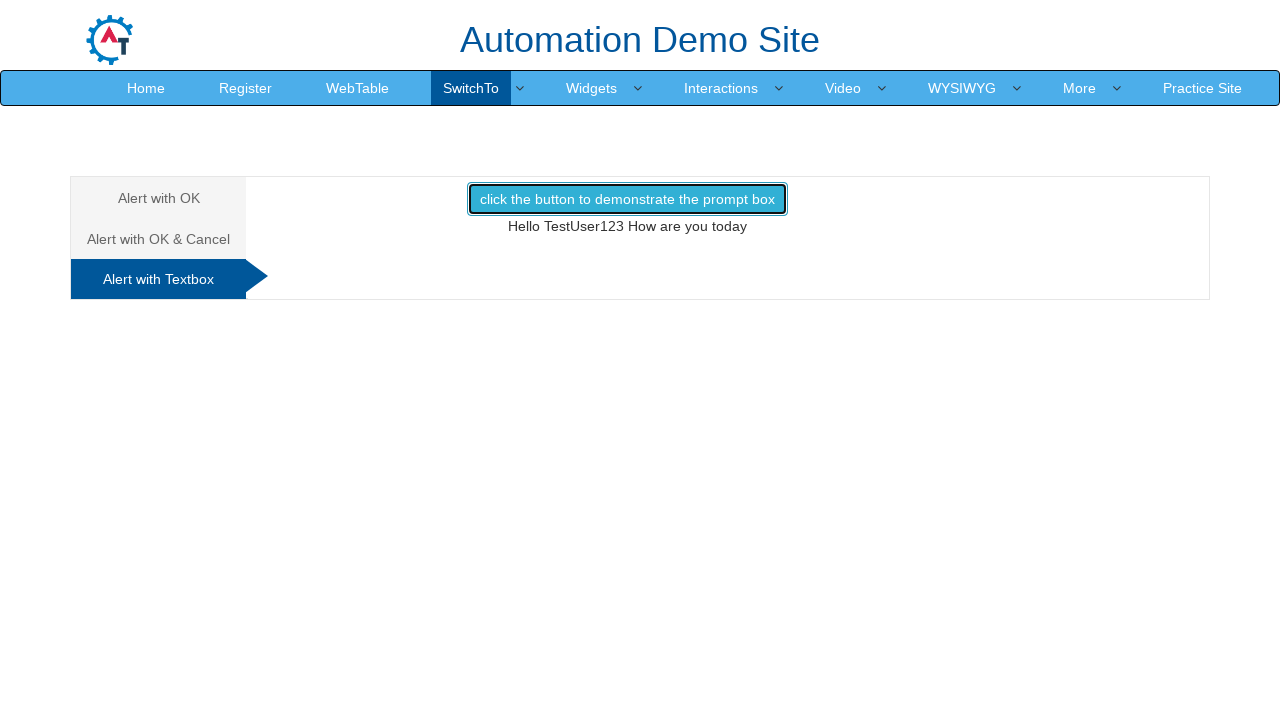

Removed dialog event handler
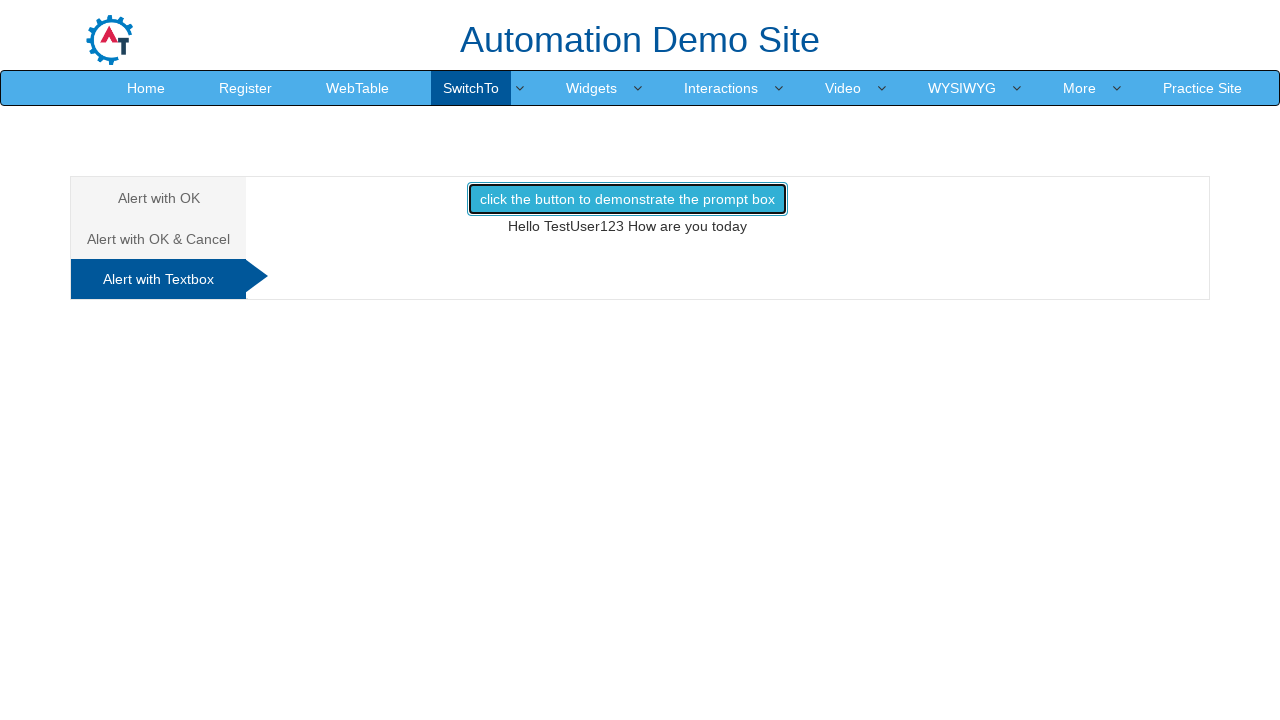

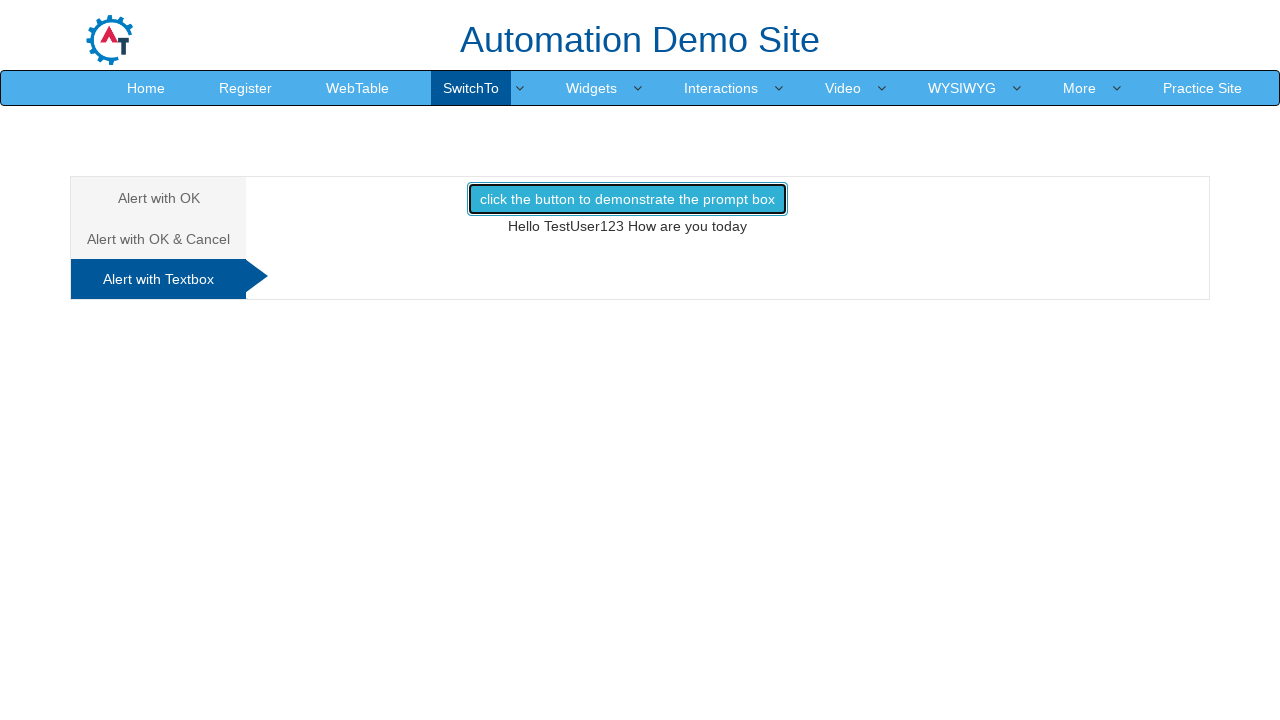